Tests a math challenge form by reading a value from the page, calculating the result using a logarithmic formula, filling in the answer, checking required checkboxes, and submitting the form.

Starting URL: http://suninjuly.github.io/math.html

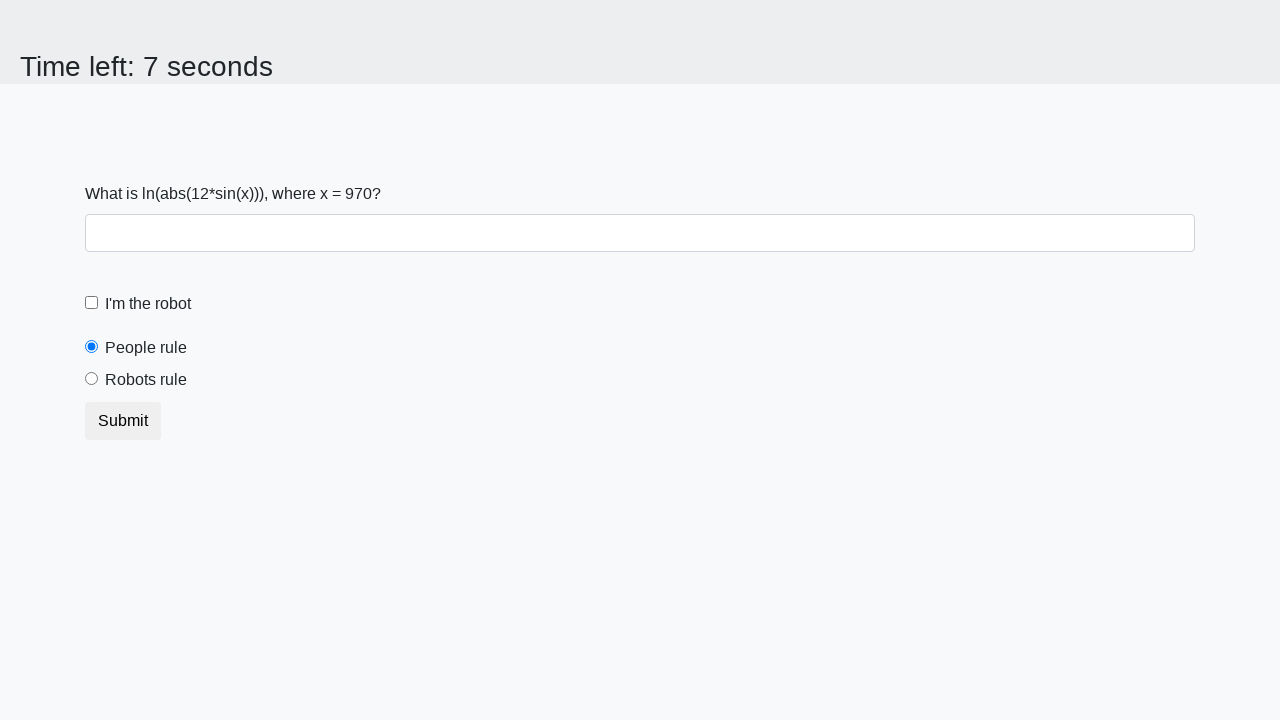

Read x value from the page element
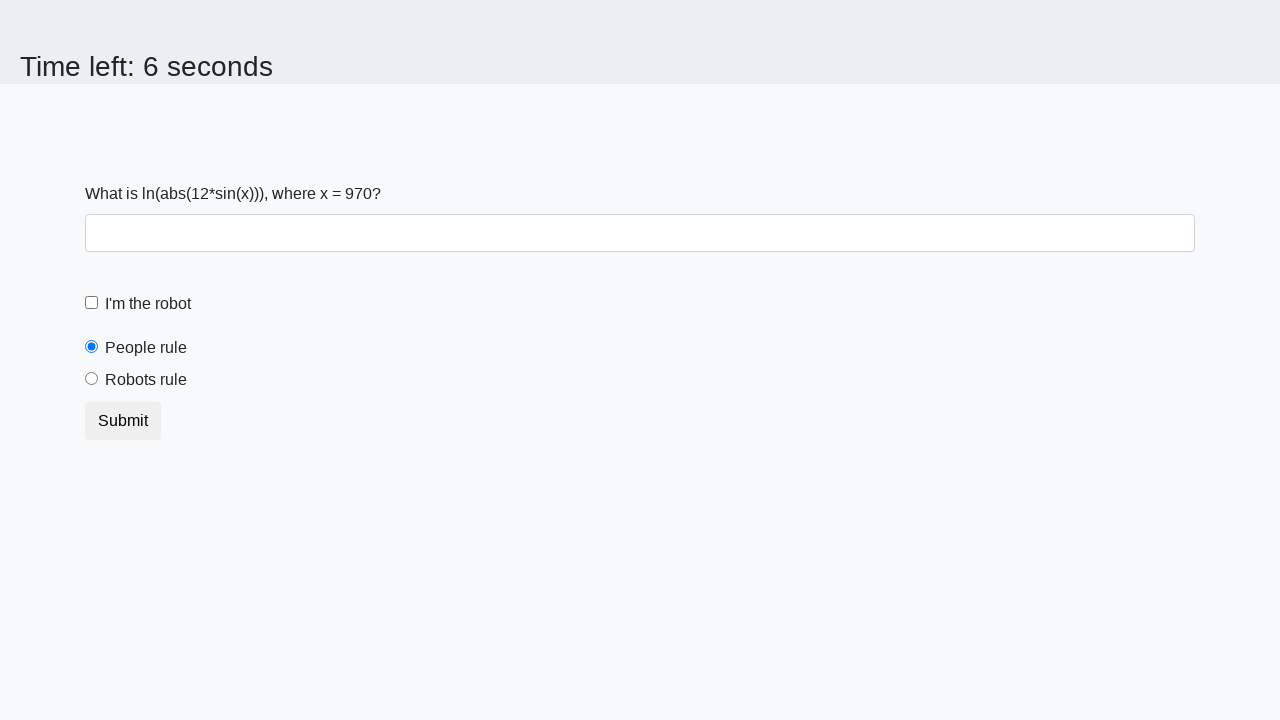

Calculated answer using logarithmic formula: 2.1039326902403084
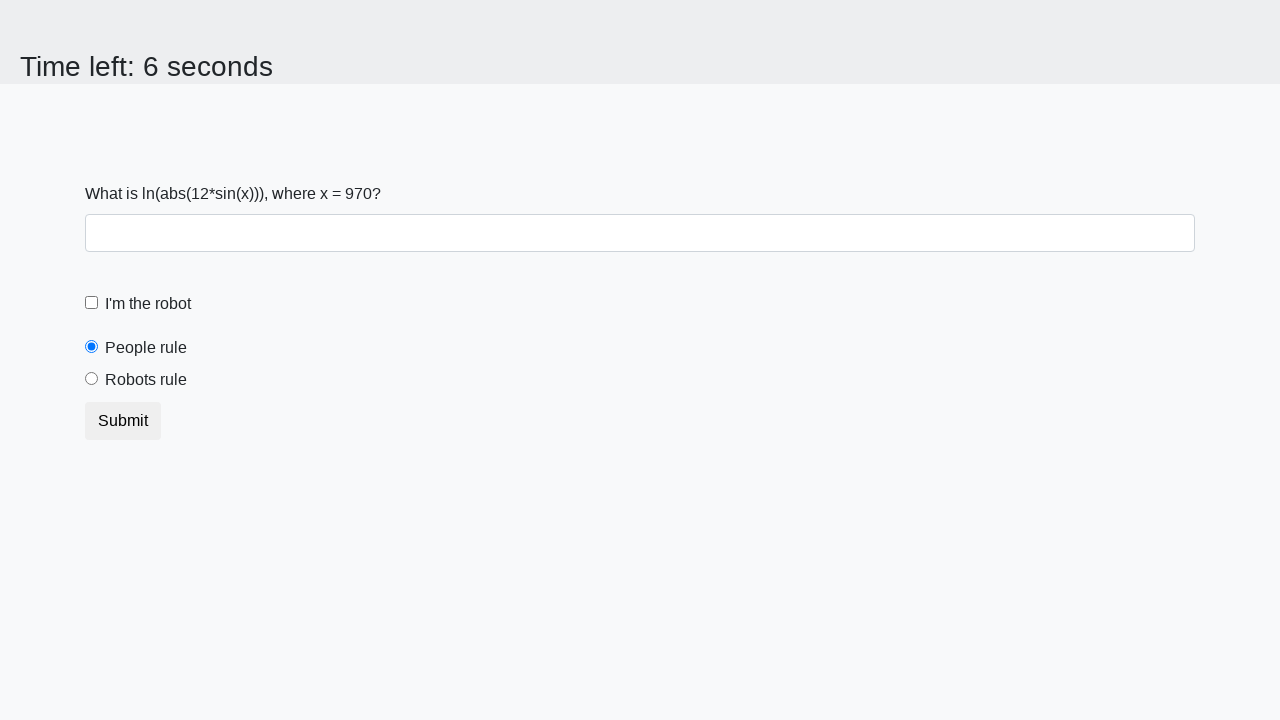

Filled in the calculated answer in the input field on input
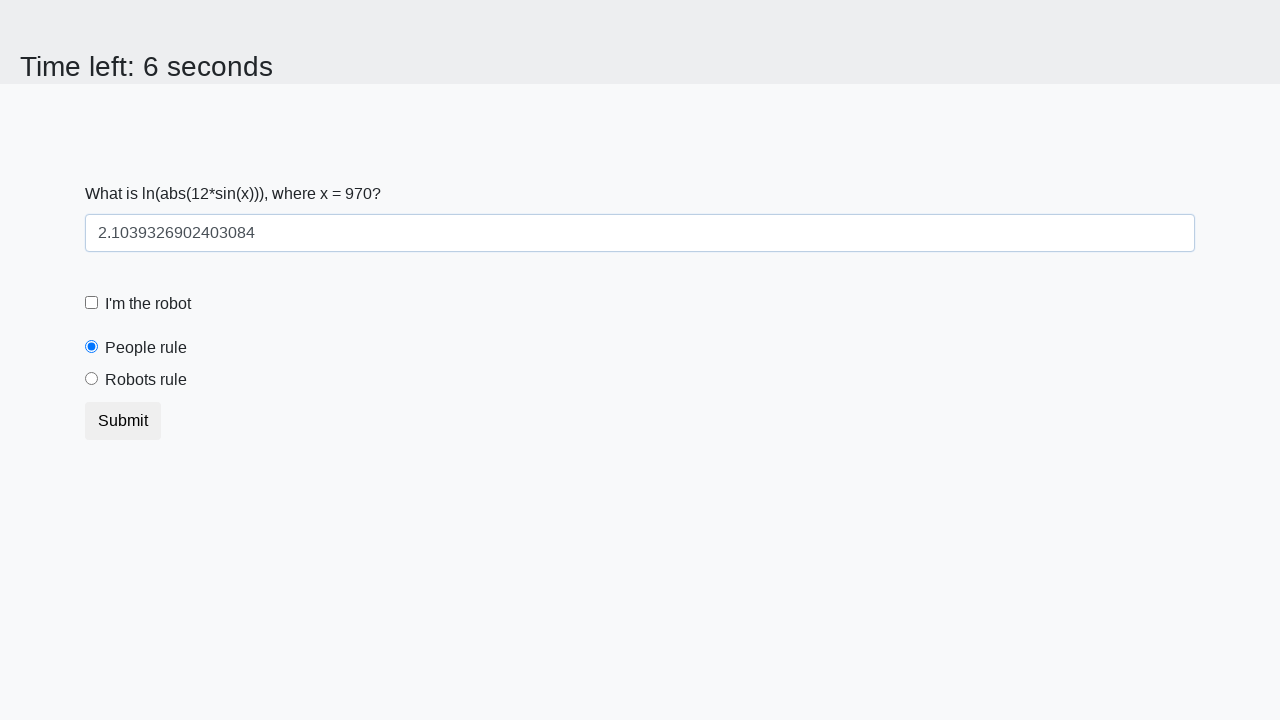

Clicked the robot checkbox at (148, 304) on [for='robotCheckbox']
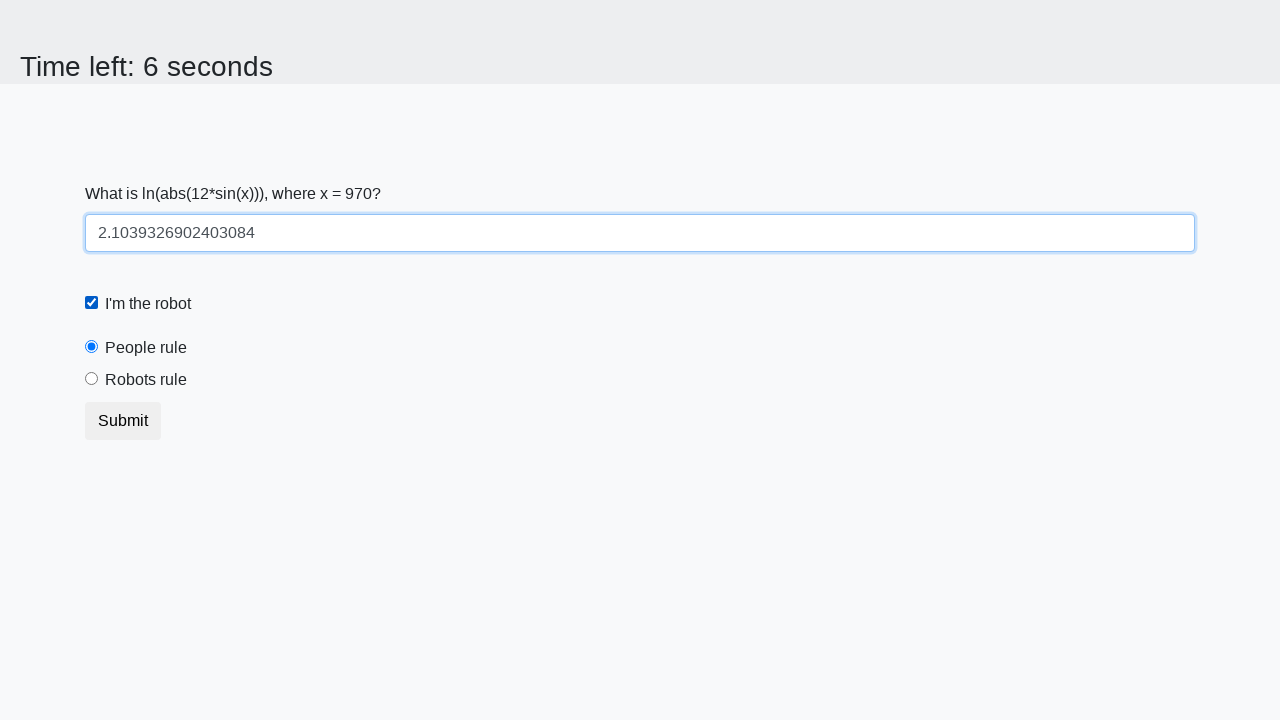

Clicked the 'robots rule' radio button at (146, 380) on [for='robotsRule']
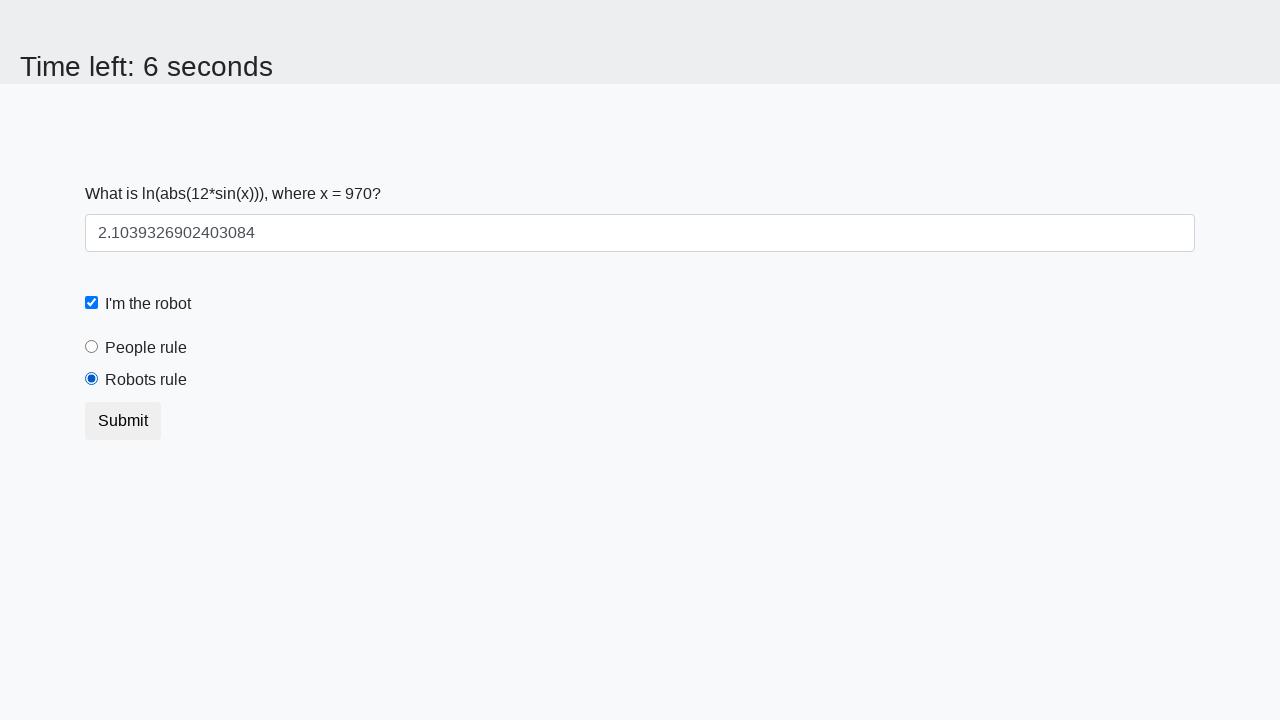

Clicked the submit button to submit the form at (123, 421) on button.btn
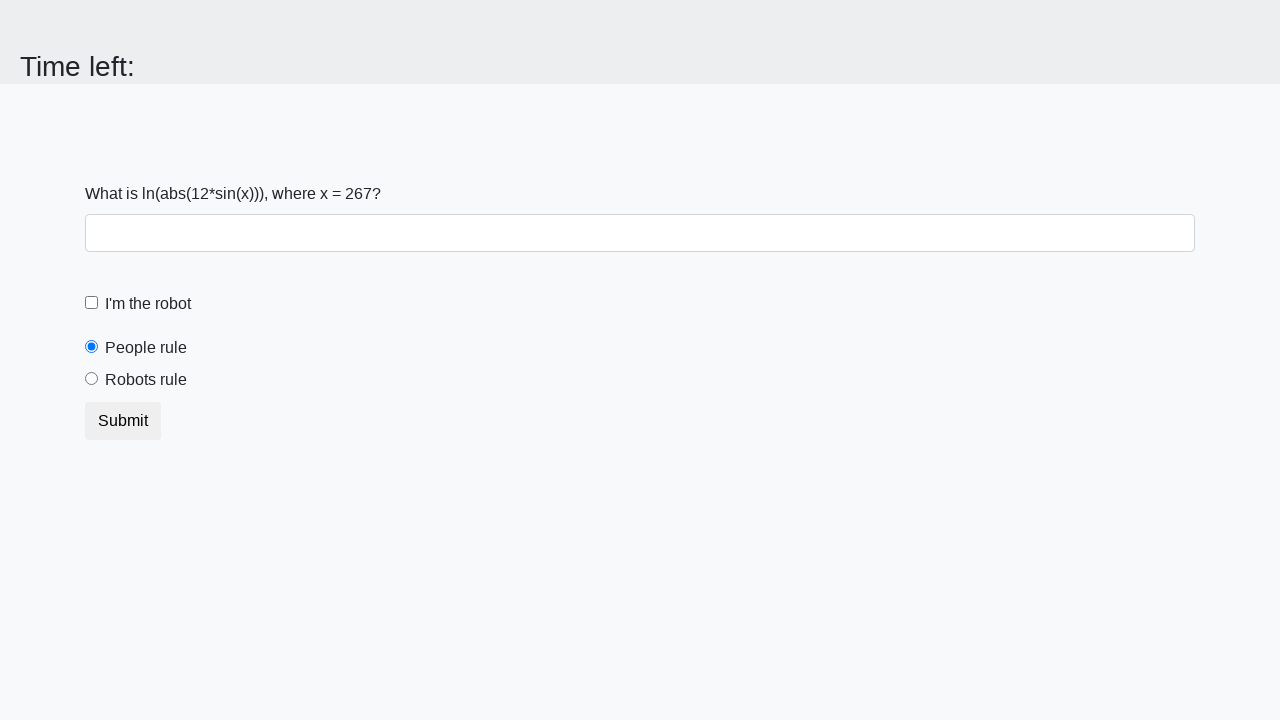

Waited for page to process the form submission
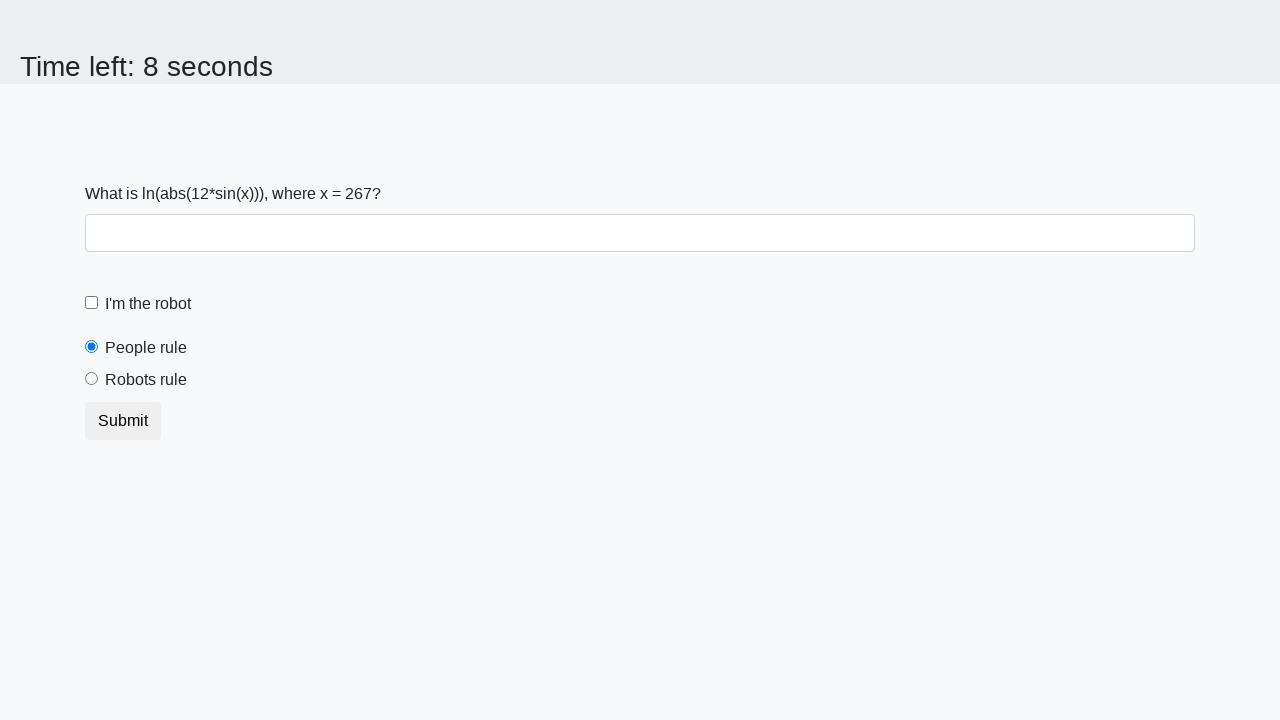

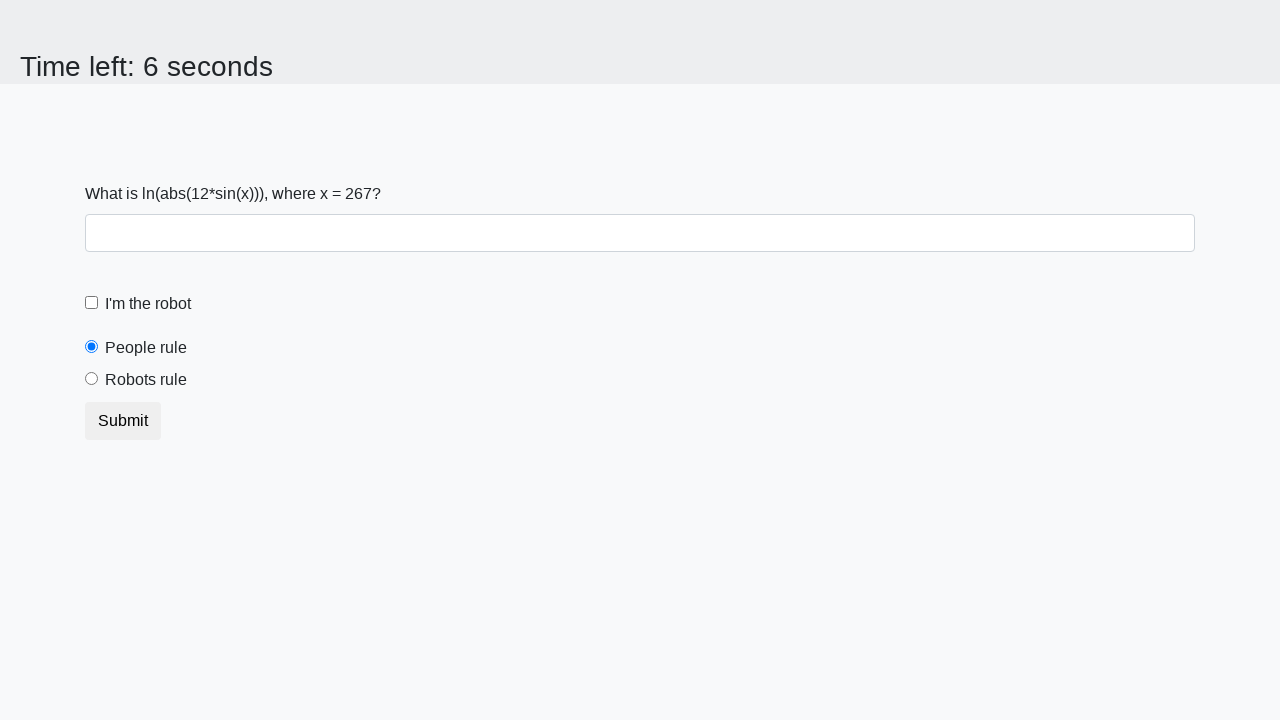